Tests that the Clear completed button displays correct text after marking an item complete

Starting URL: https://demo.playwright.dev/todomvc

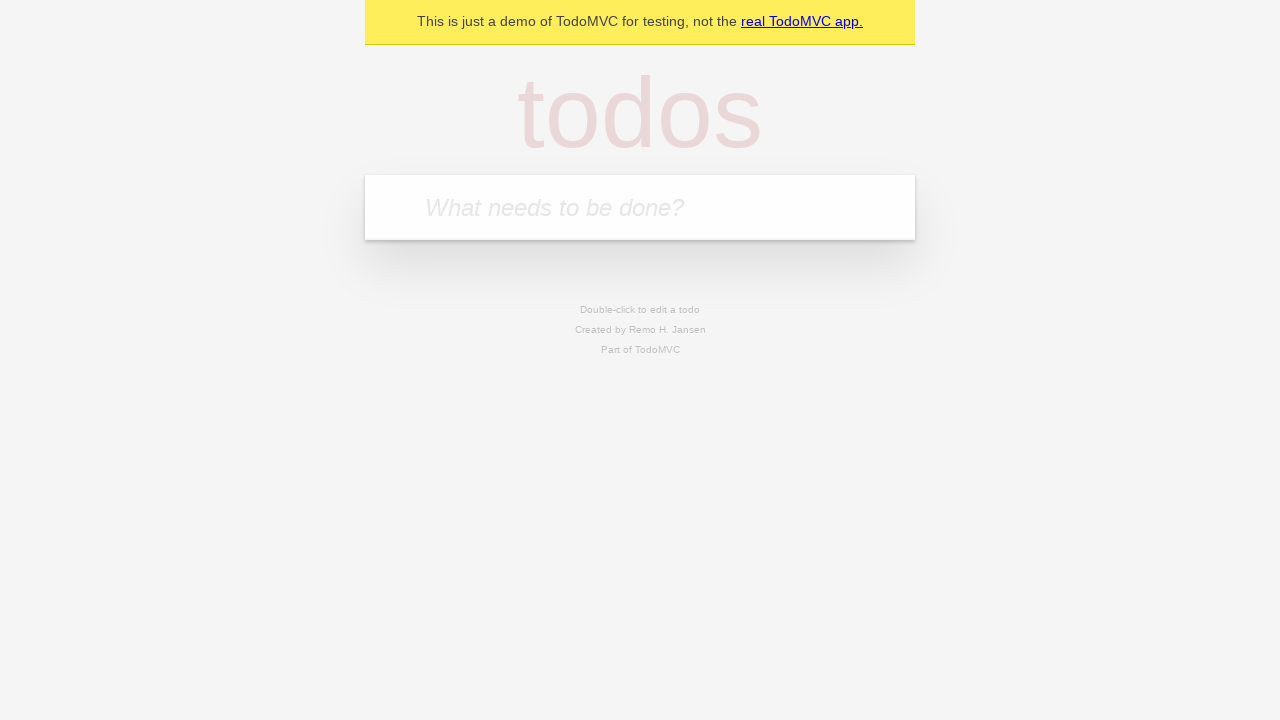

Filled input field with first todo 'buy some cheese' on internal:attr=[placeholder="What needs to be done?"i]
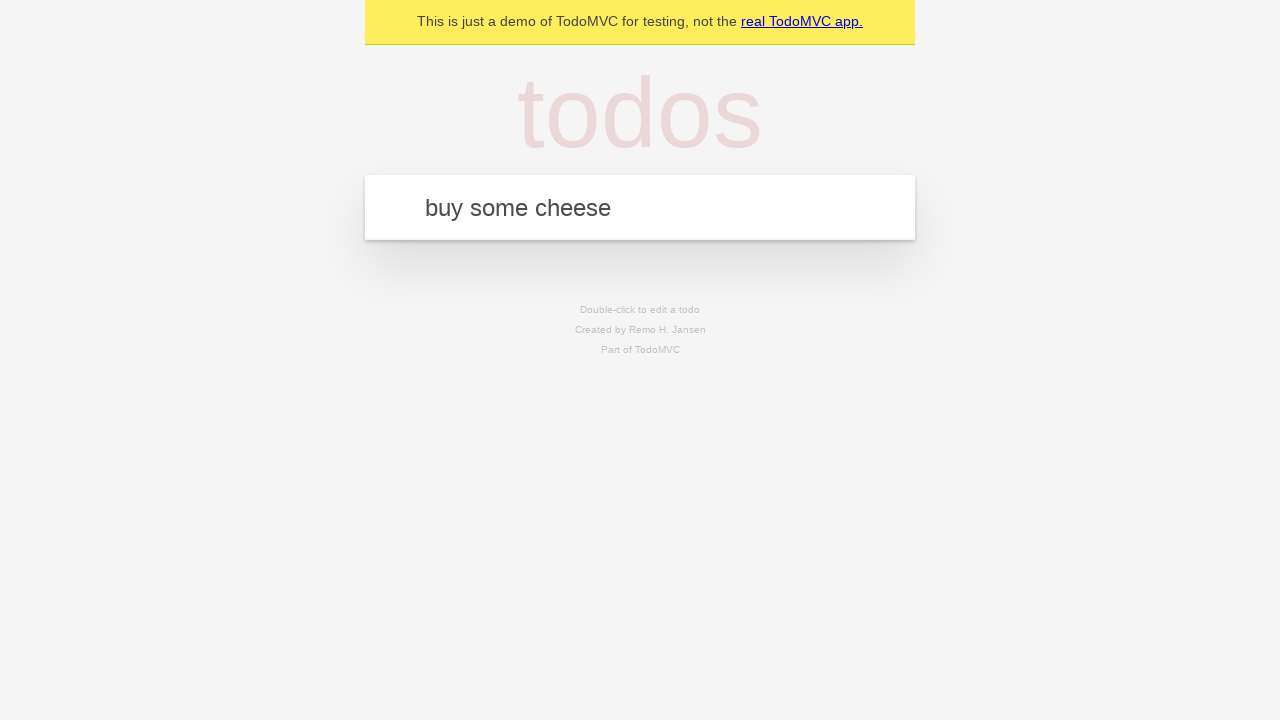

Pressed Enter to create first todo on internal:attr=[placeholder="What needs to be done?"i]
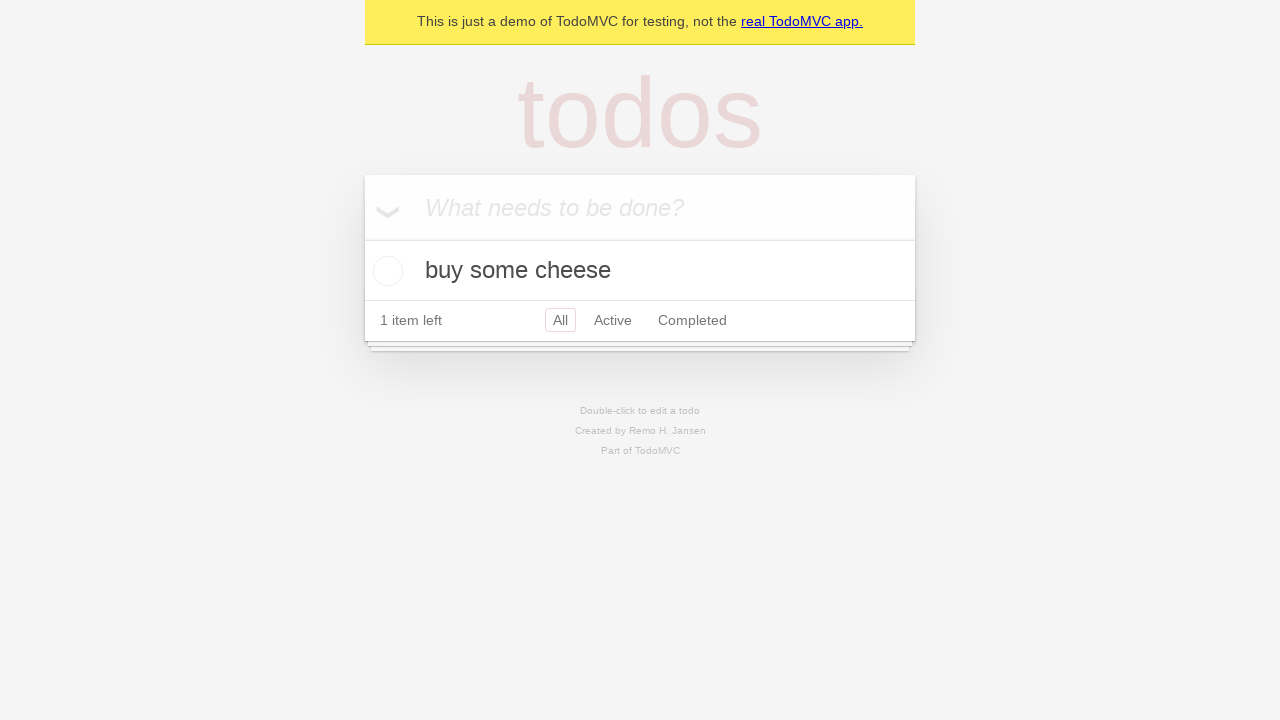

Filled input field with second todo 'feed the cat' on internal:attr=[placeholder="What needs to be done?"i]
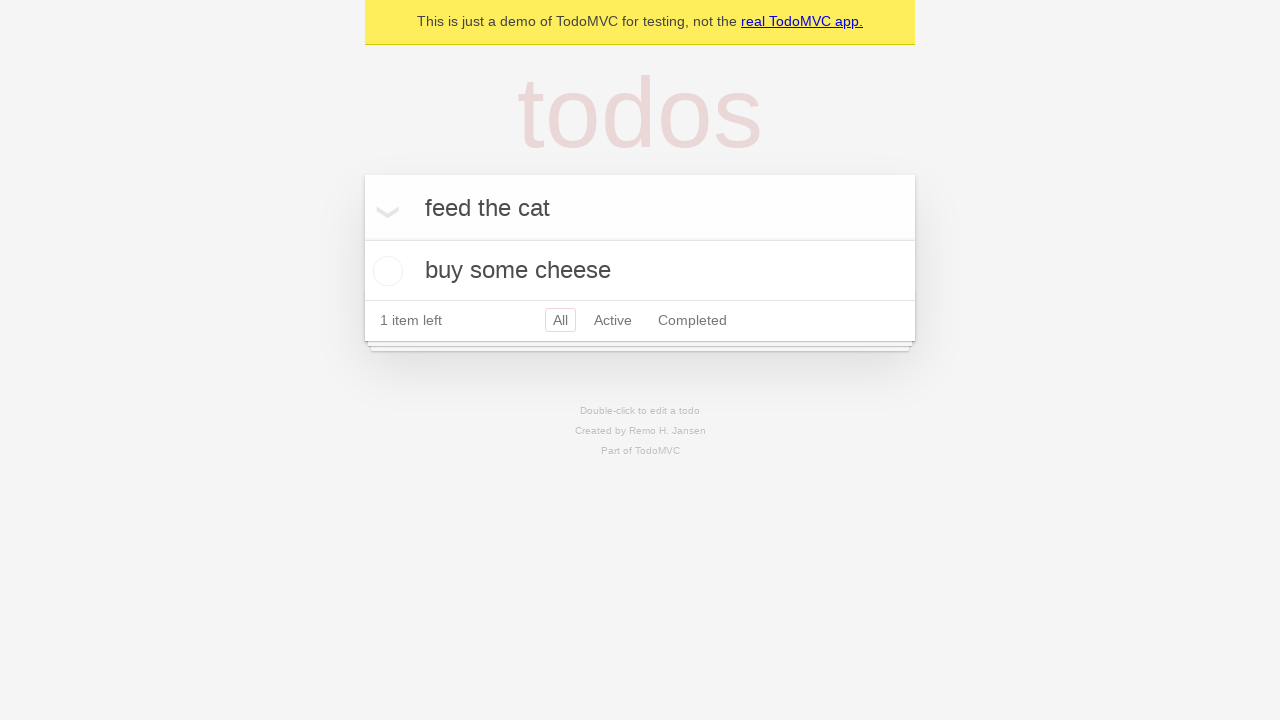

Pressed Enter to create second todo on internal:attr=[placeholder="What needs to be done?"i]
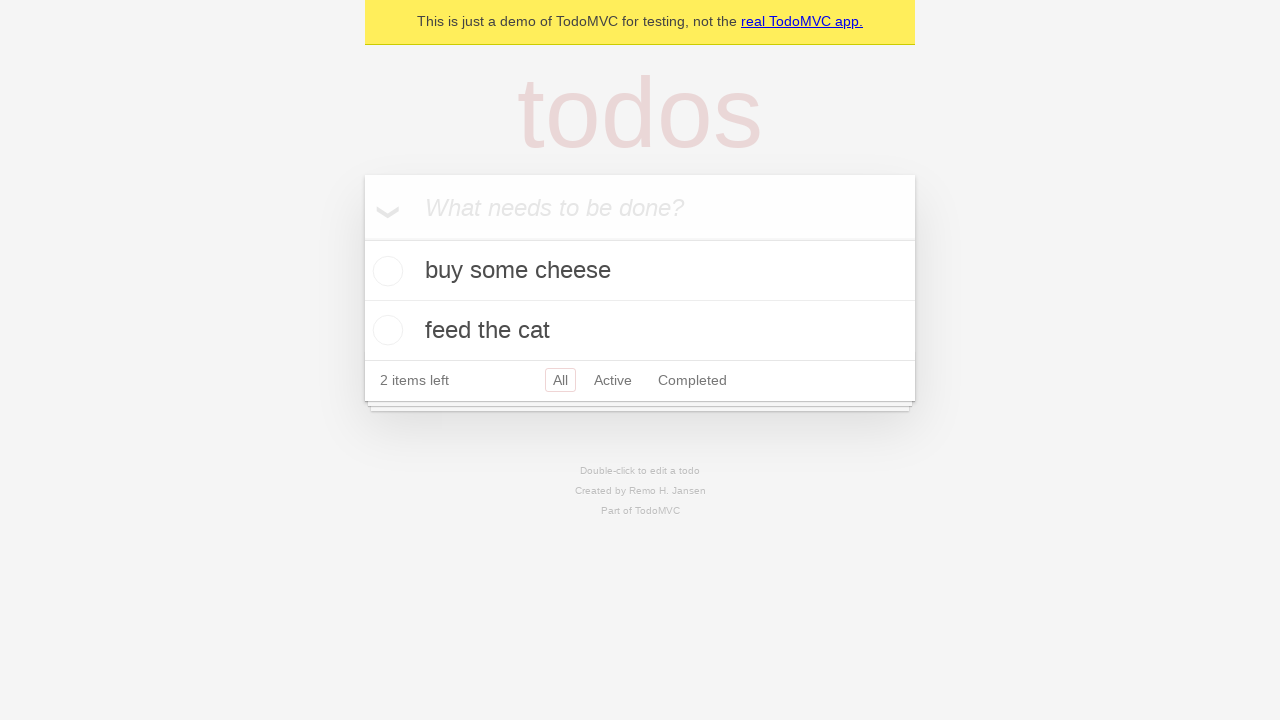

Filled input field with third todo 'book a doctors appointment' on internal:attr=[placeholder="What needs to be done?"i]
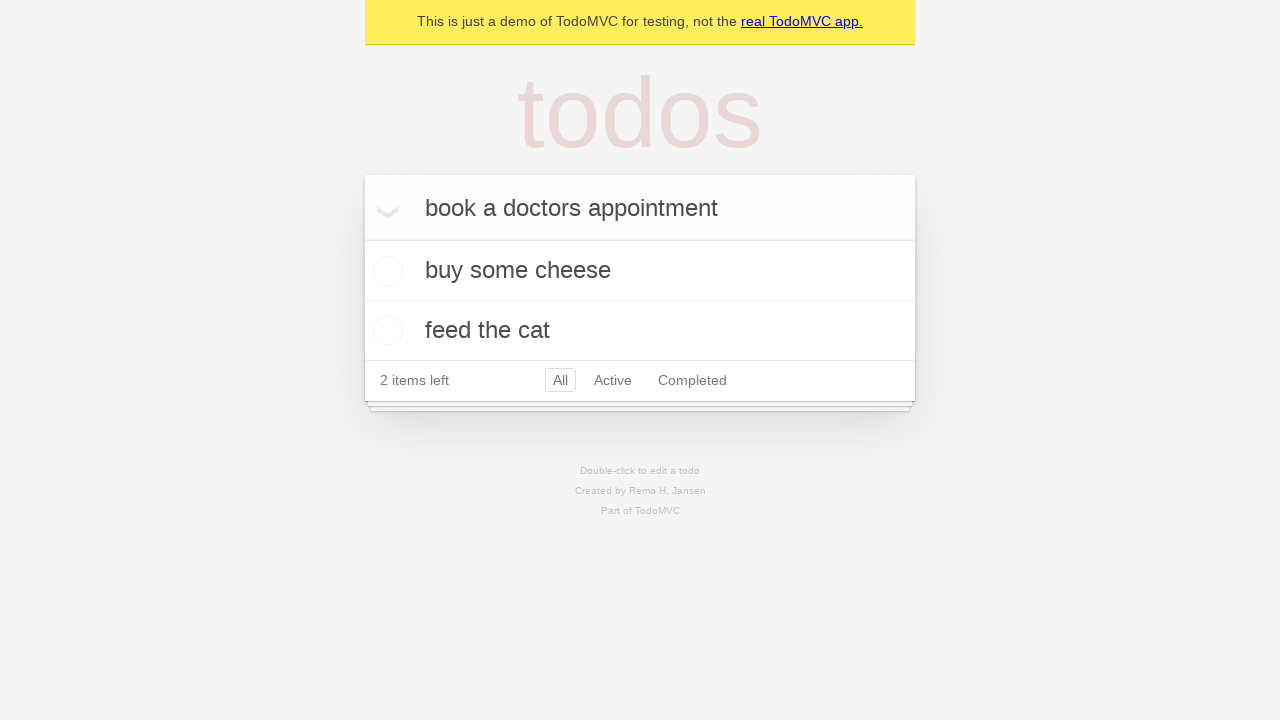

Pressed Enter to create third todo on internal:attr=[placeholder="What needs to be done?"i]
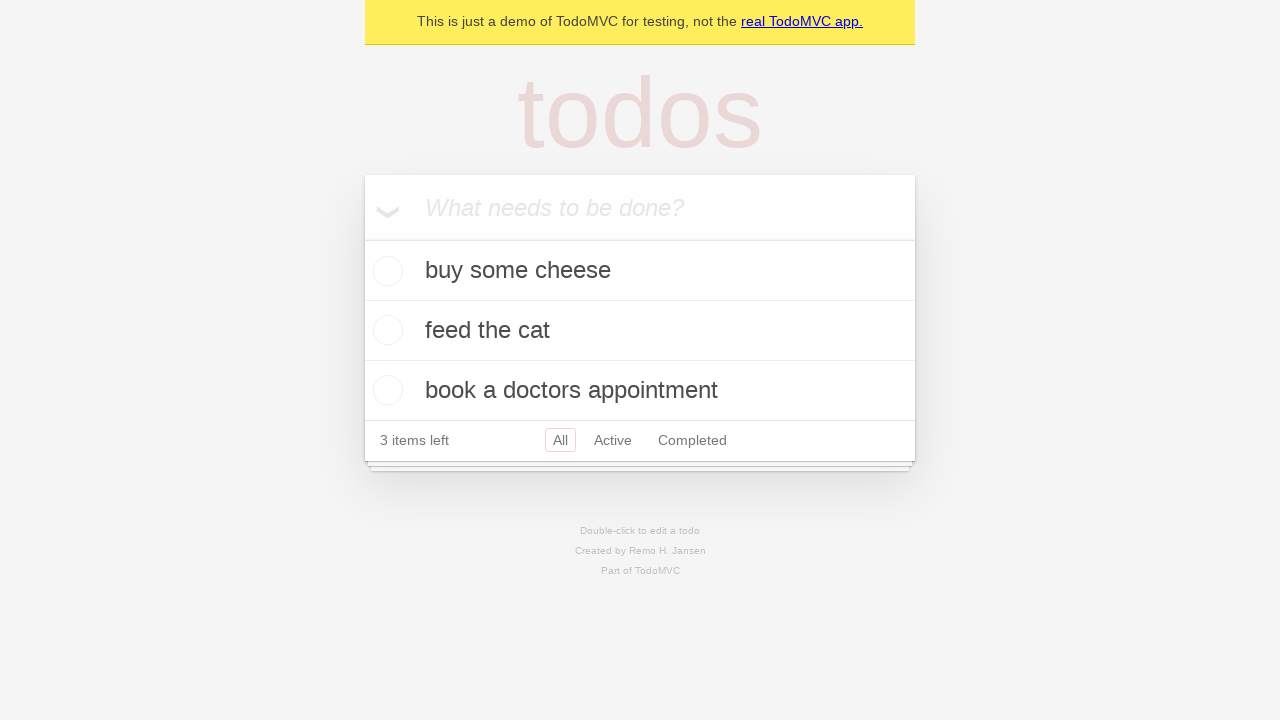

Checked the first todo item as complete at (385, 271) on .todo-list li .toggle >> nth=0
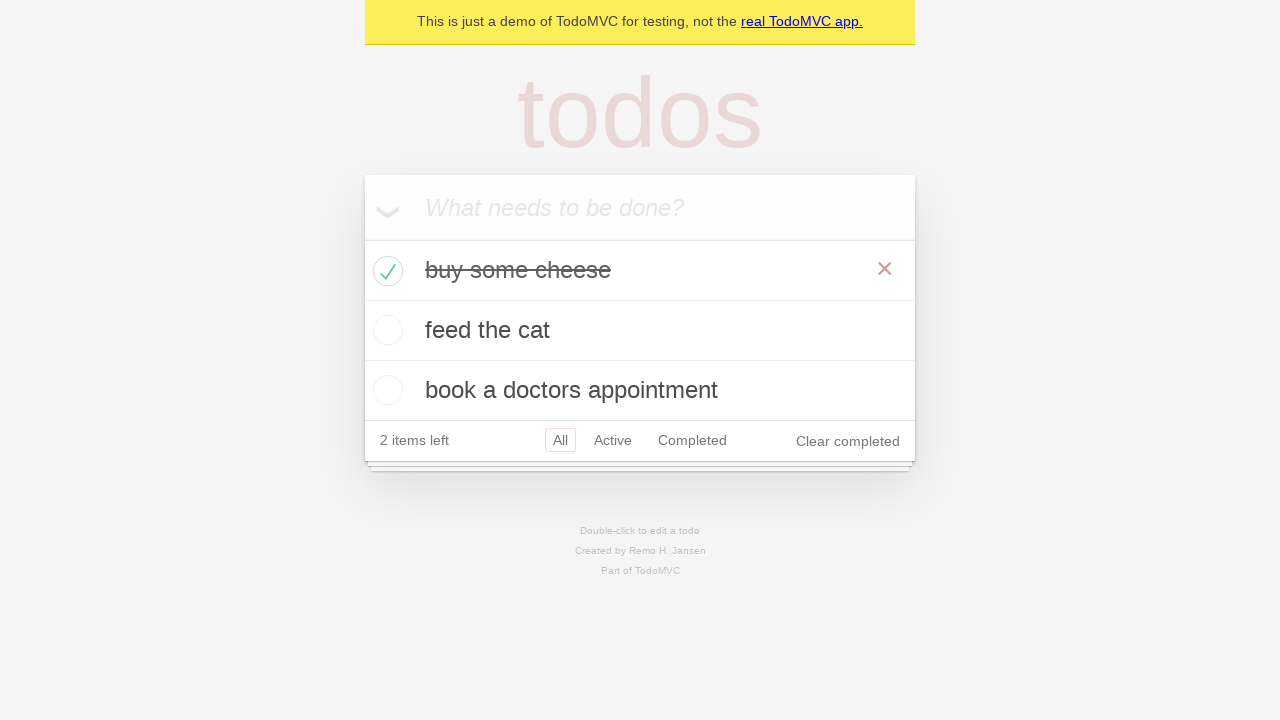

Clear completed button is now visible
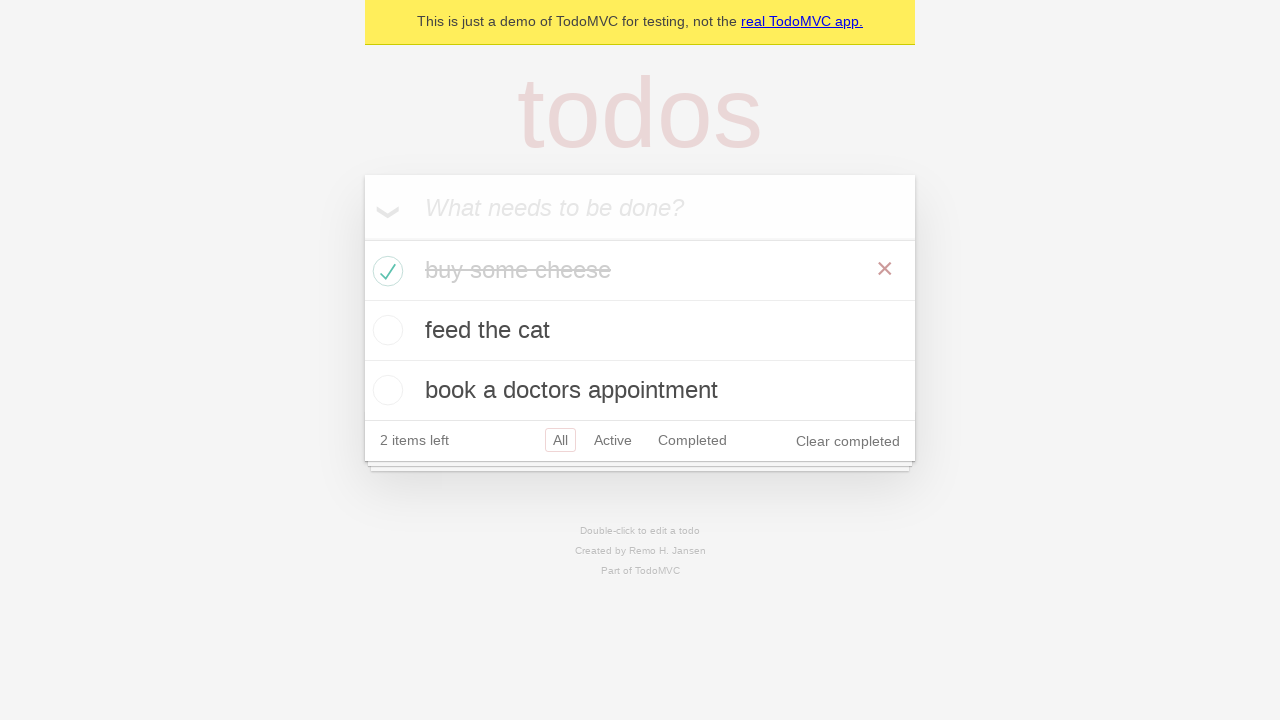

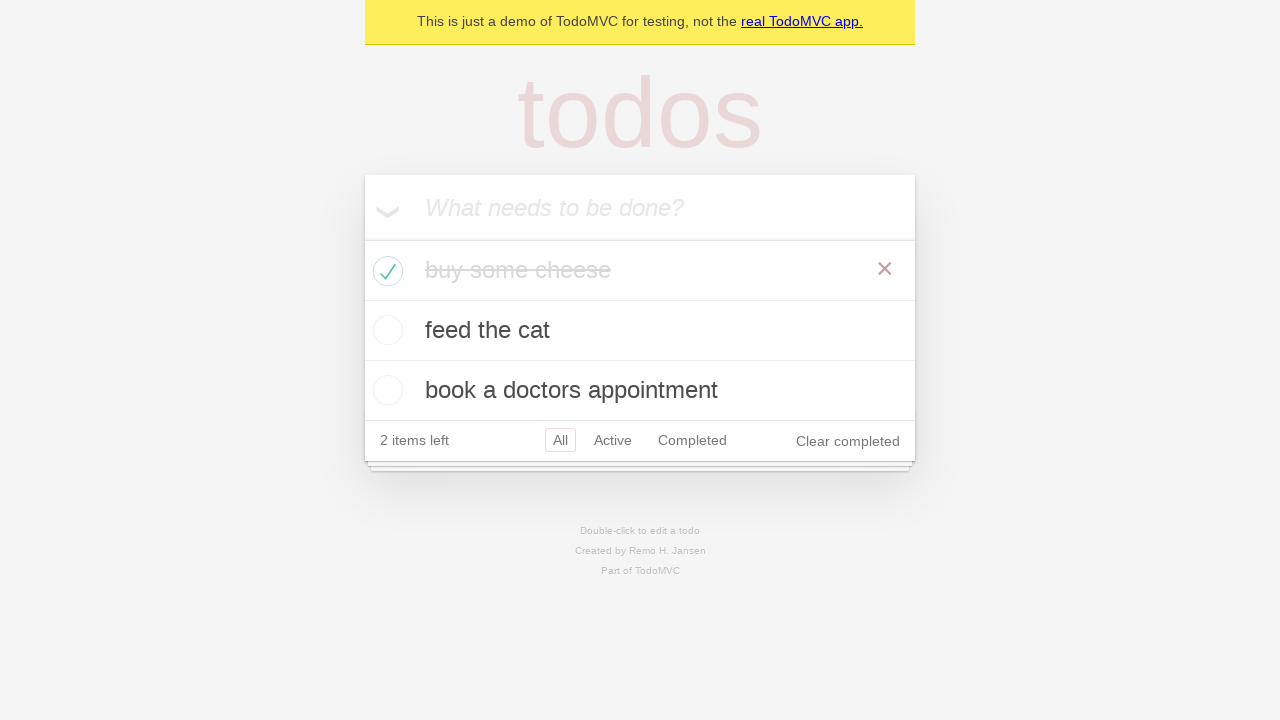